Tests that the YONO Business login page loads correctly by verifying the page title matches the expected value "yono Business".

Starting URL: https://yonobusiness.sbi/login/yonobusinesslogin

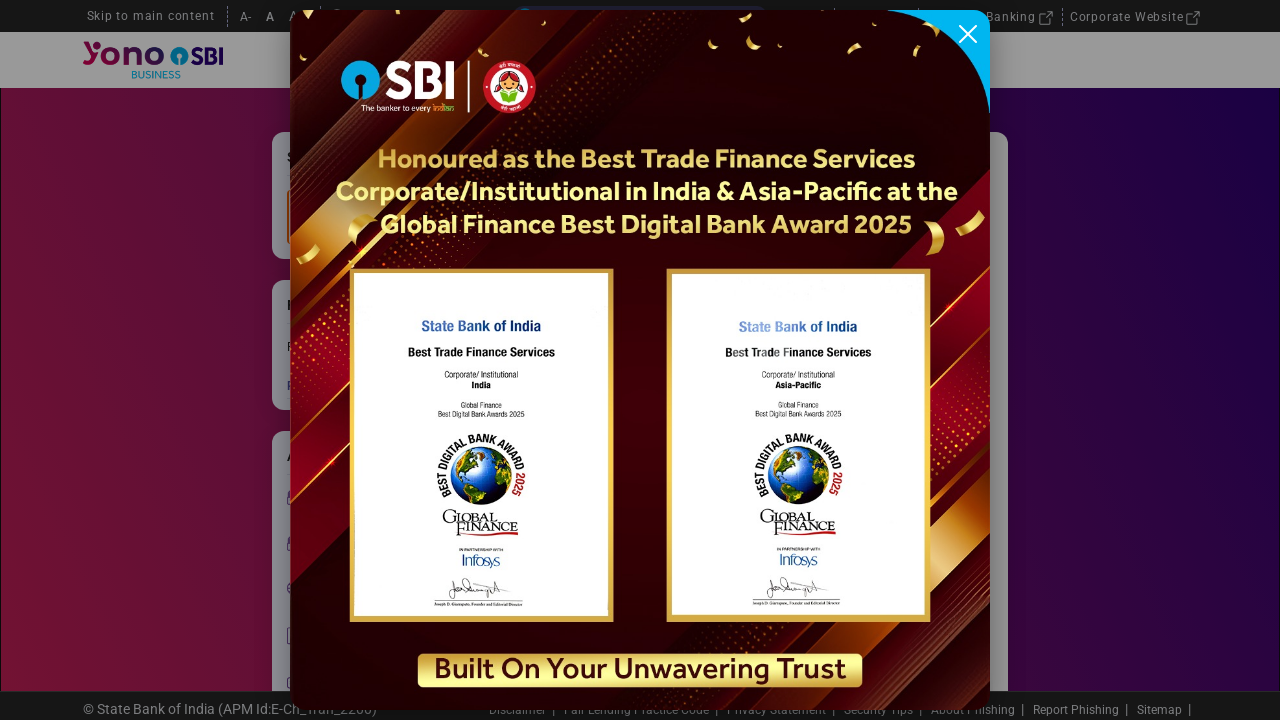

Set viewport size to 1920x1080
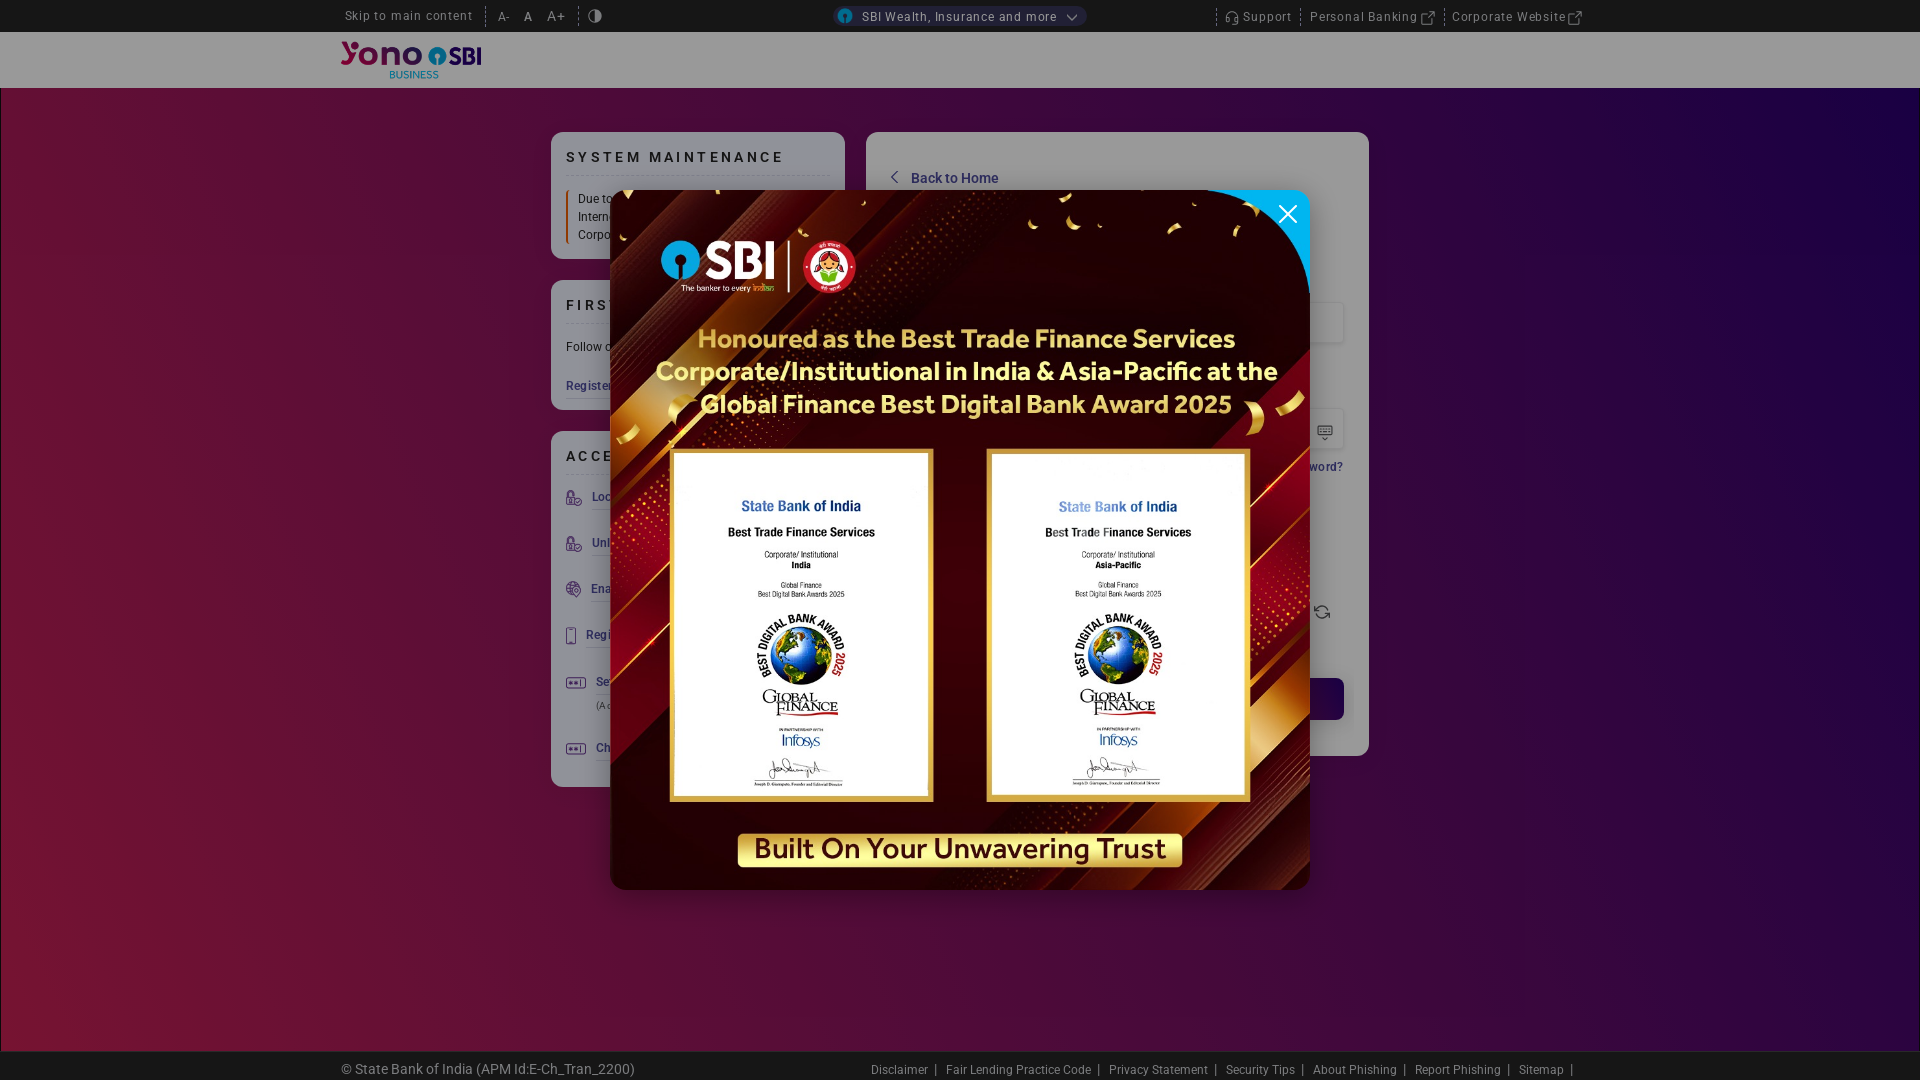

Retrieved page title
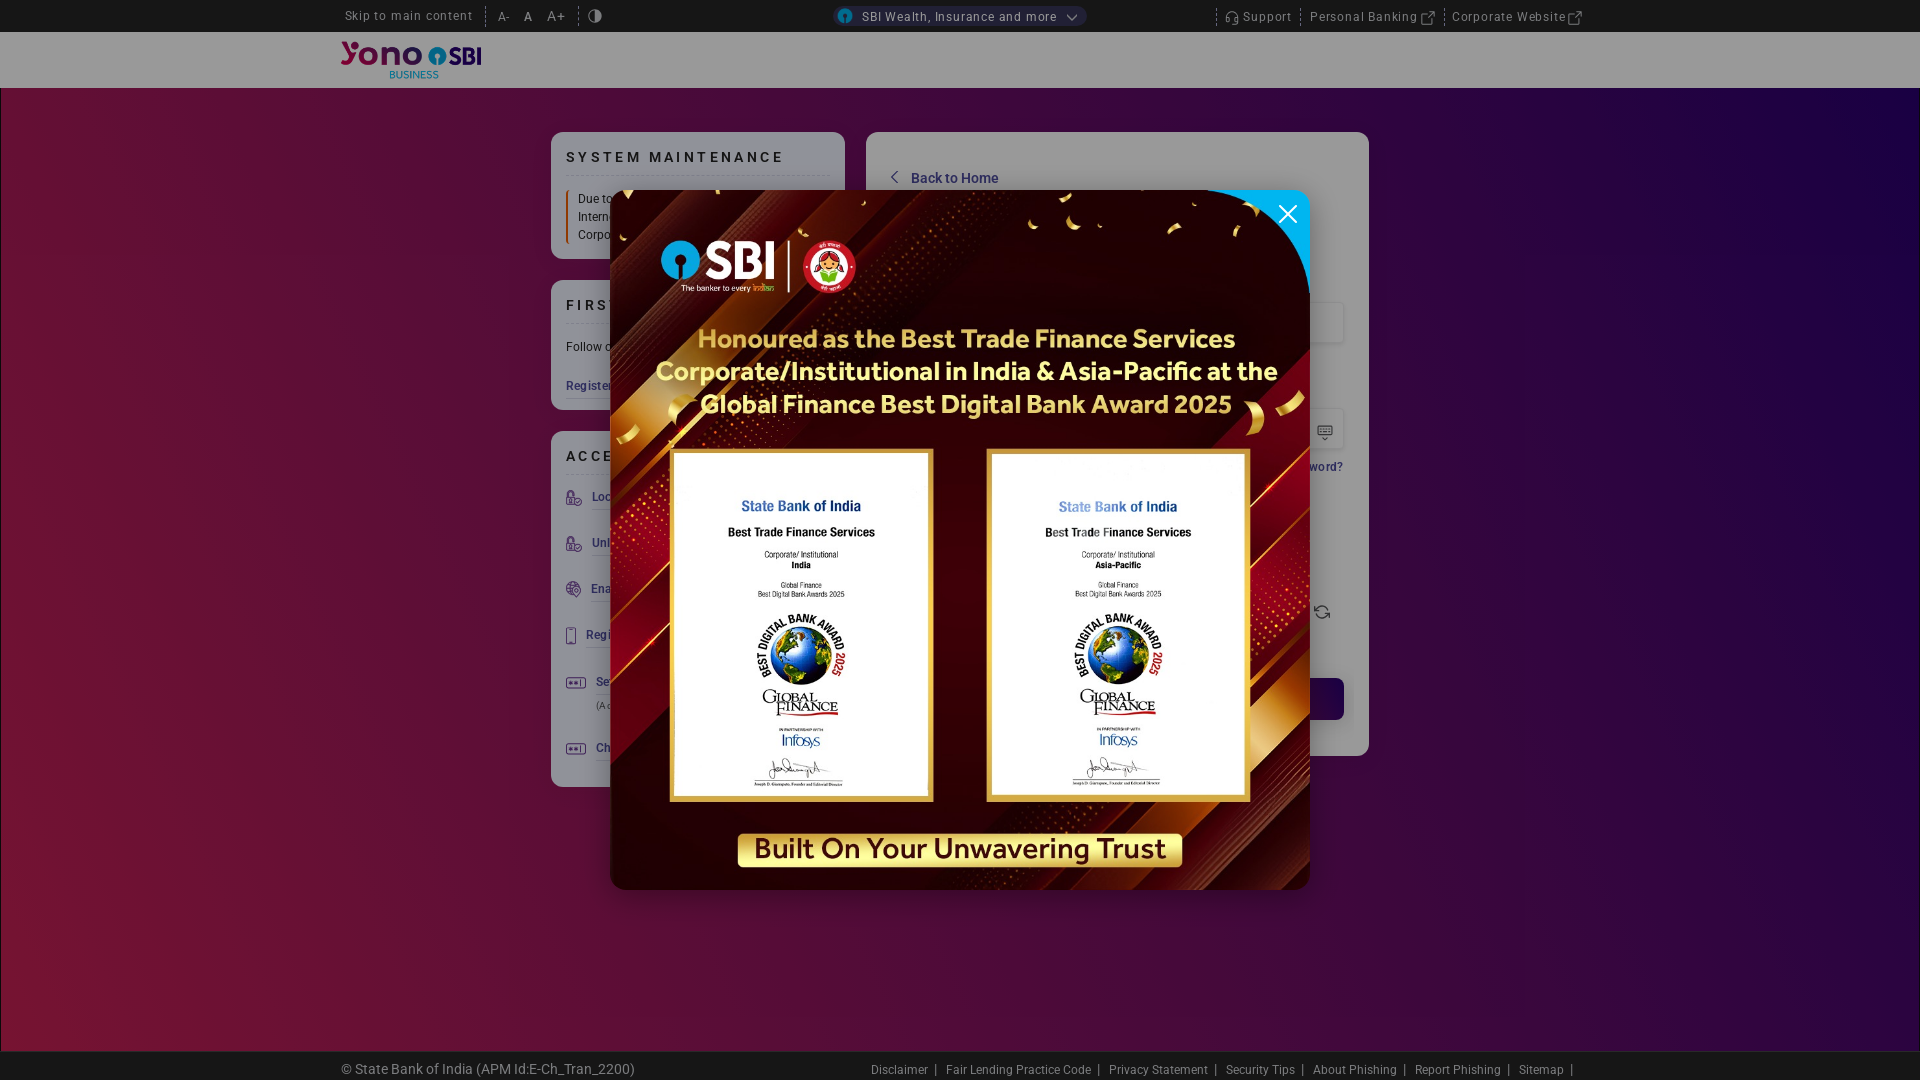

Page title retrieved: yono Business
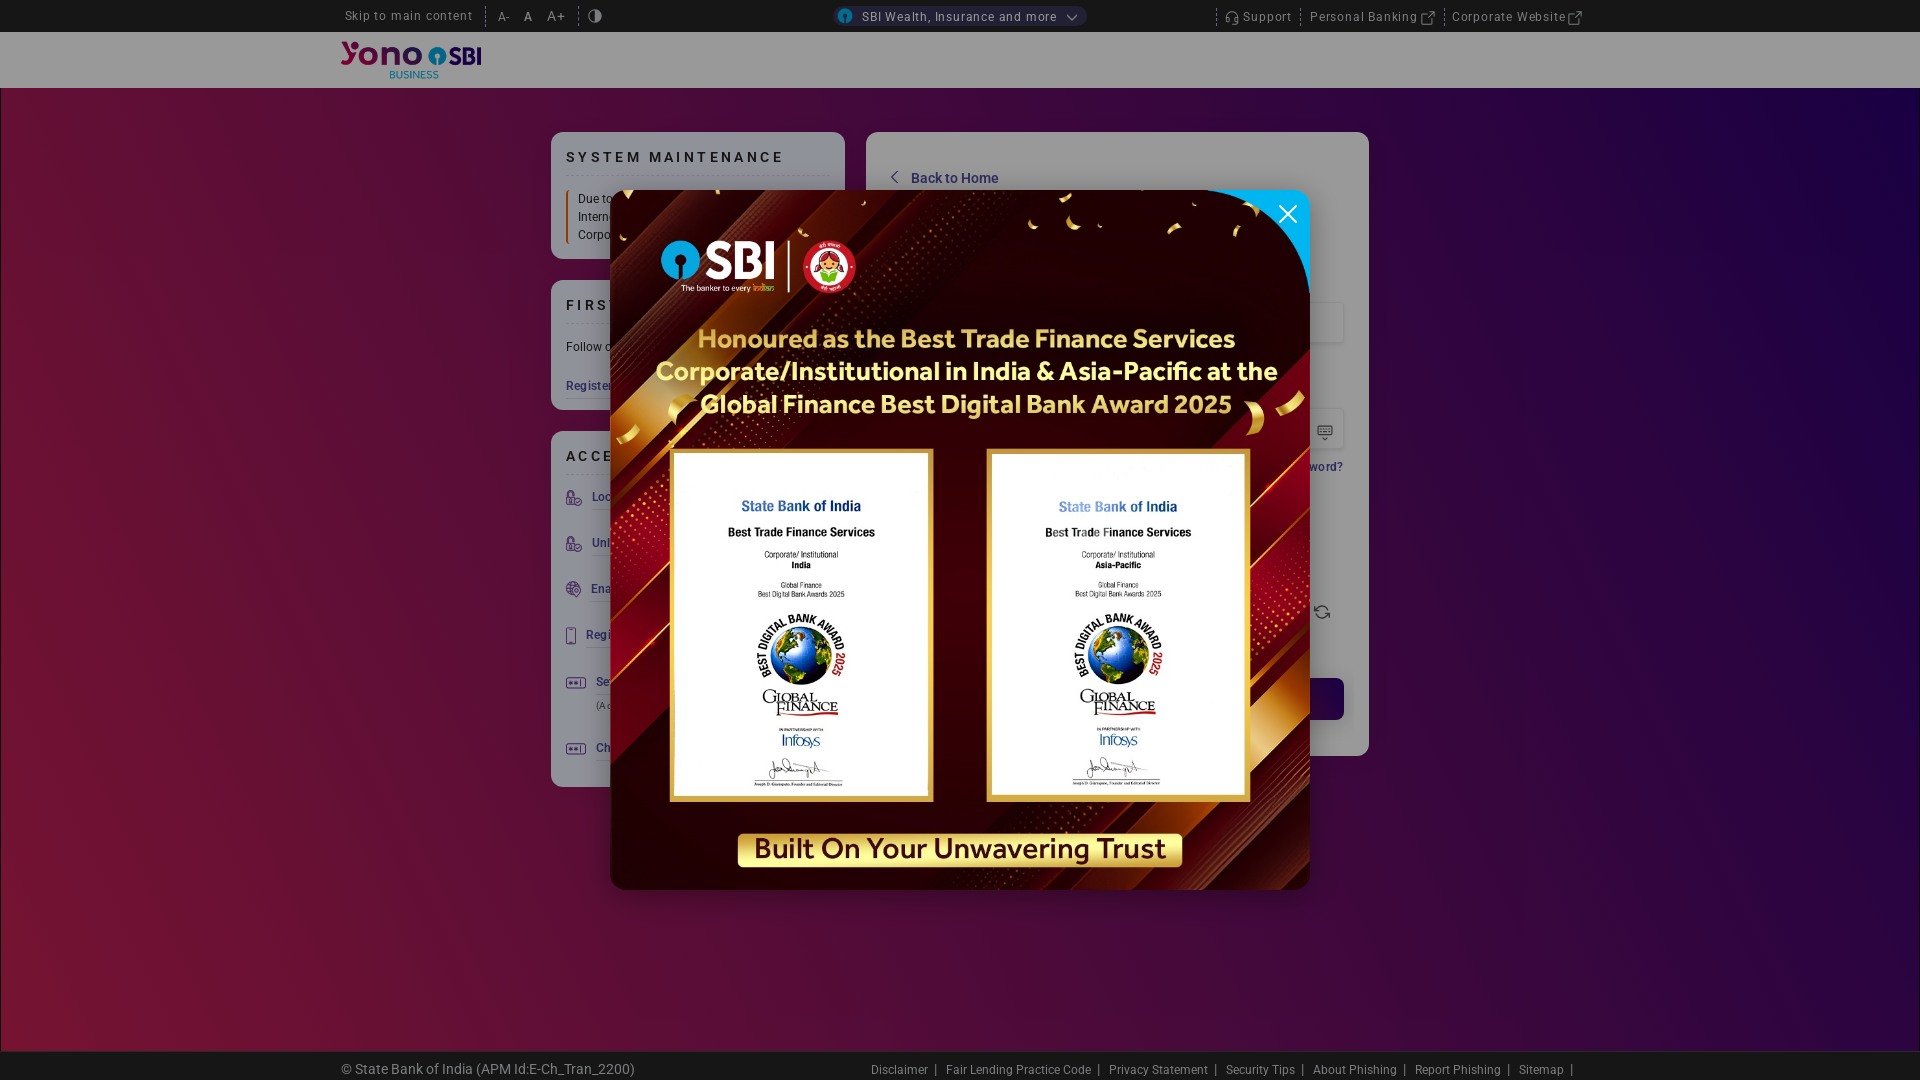

Verified page title matches expected value 'yono Business'
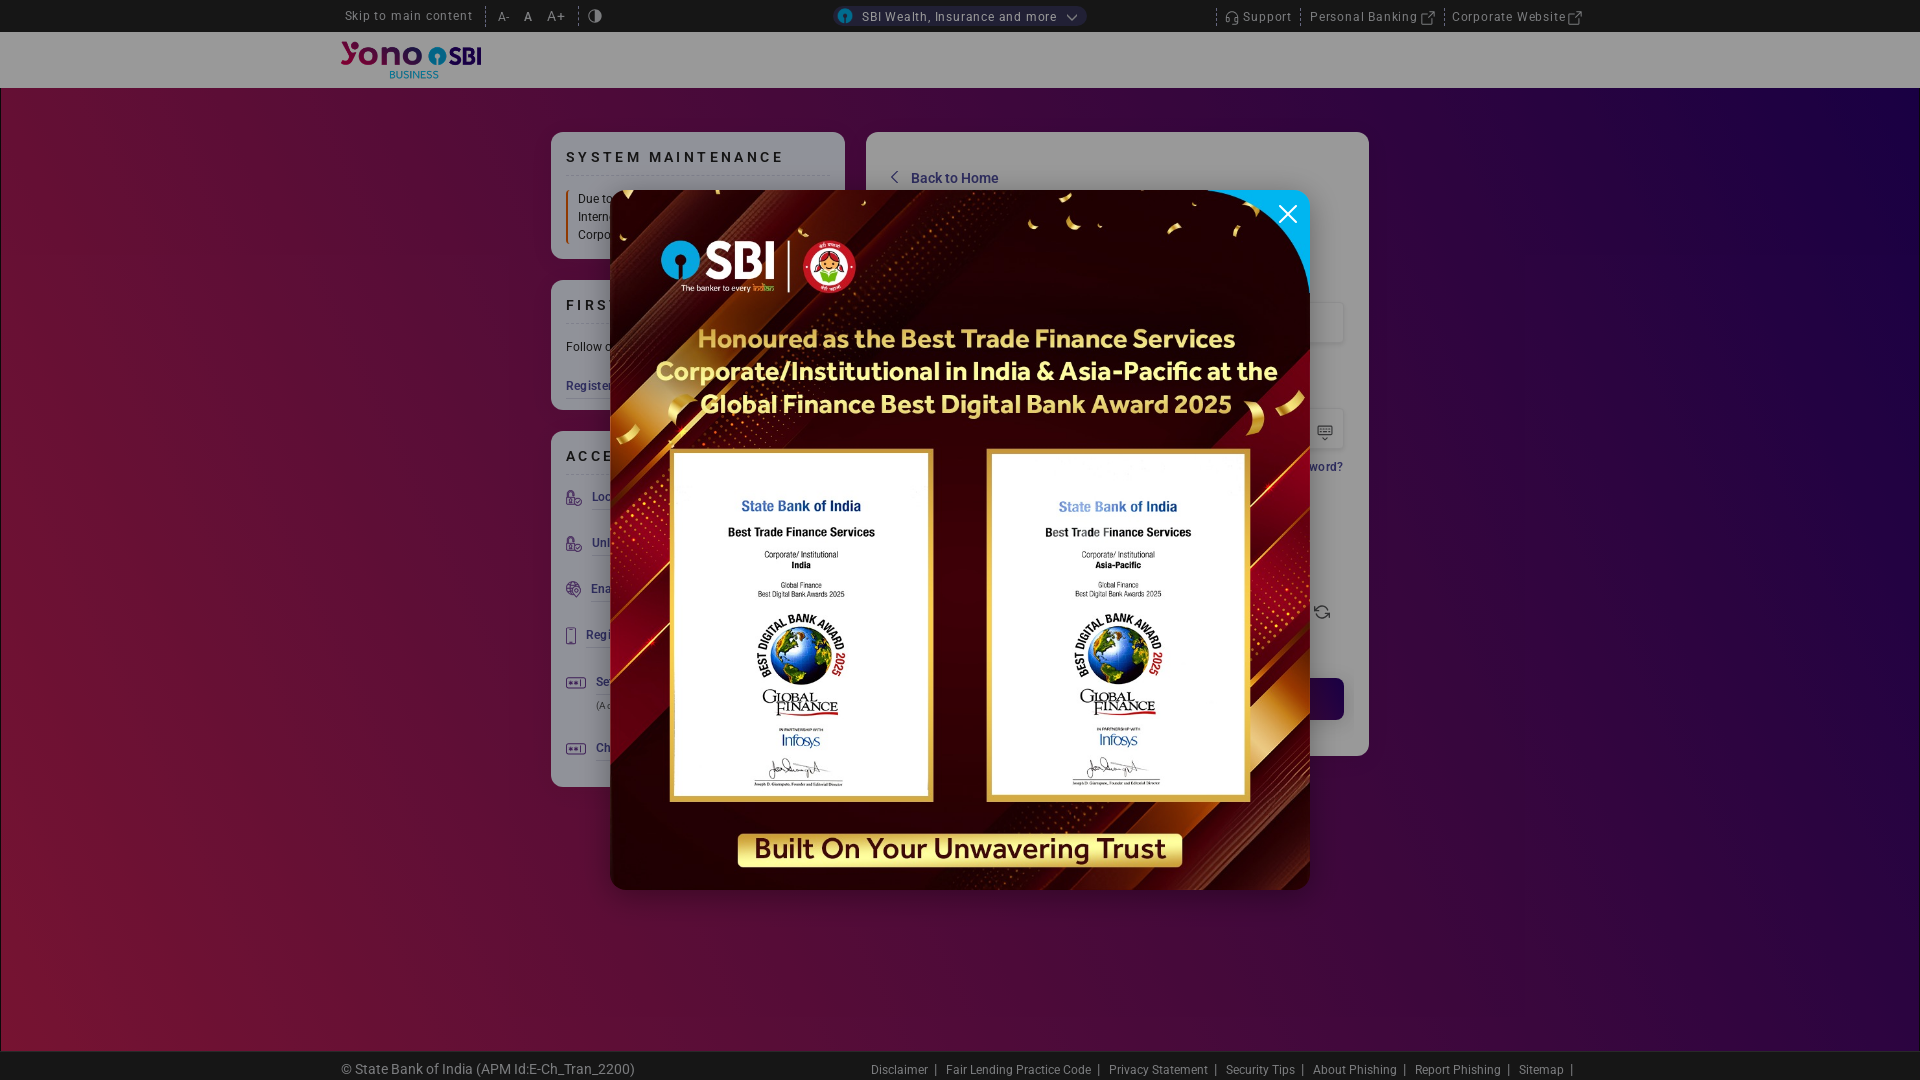

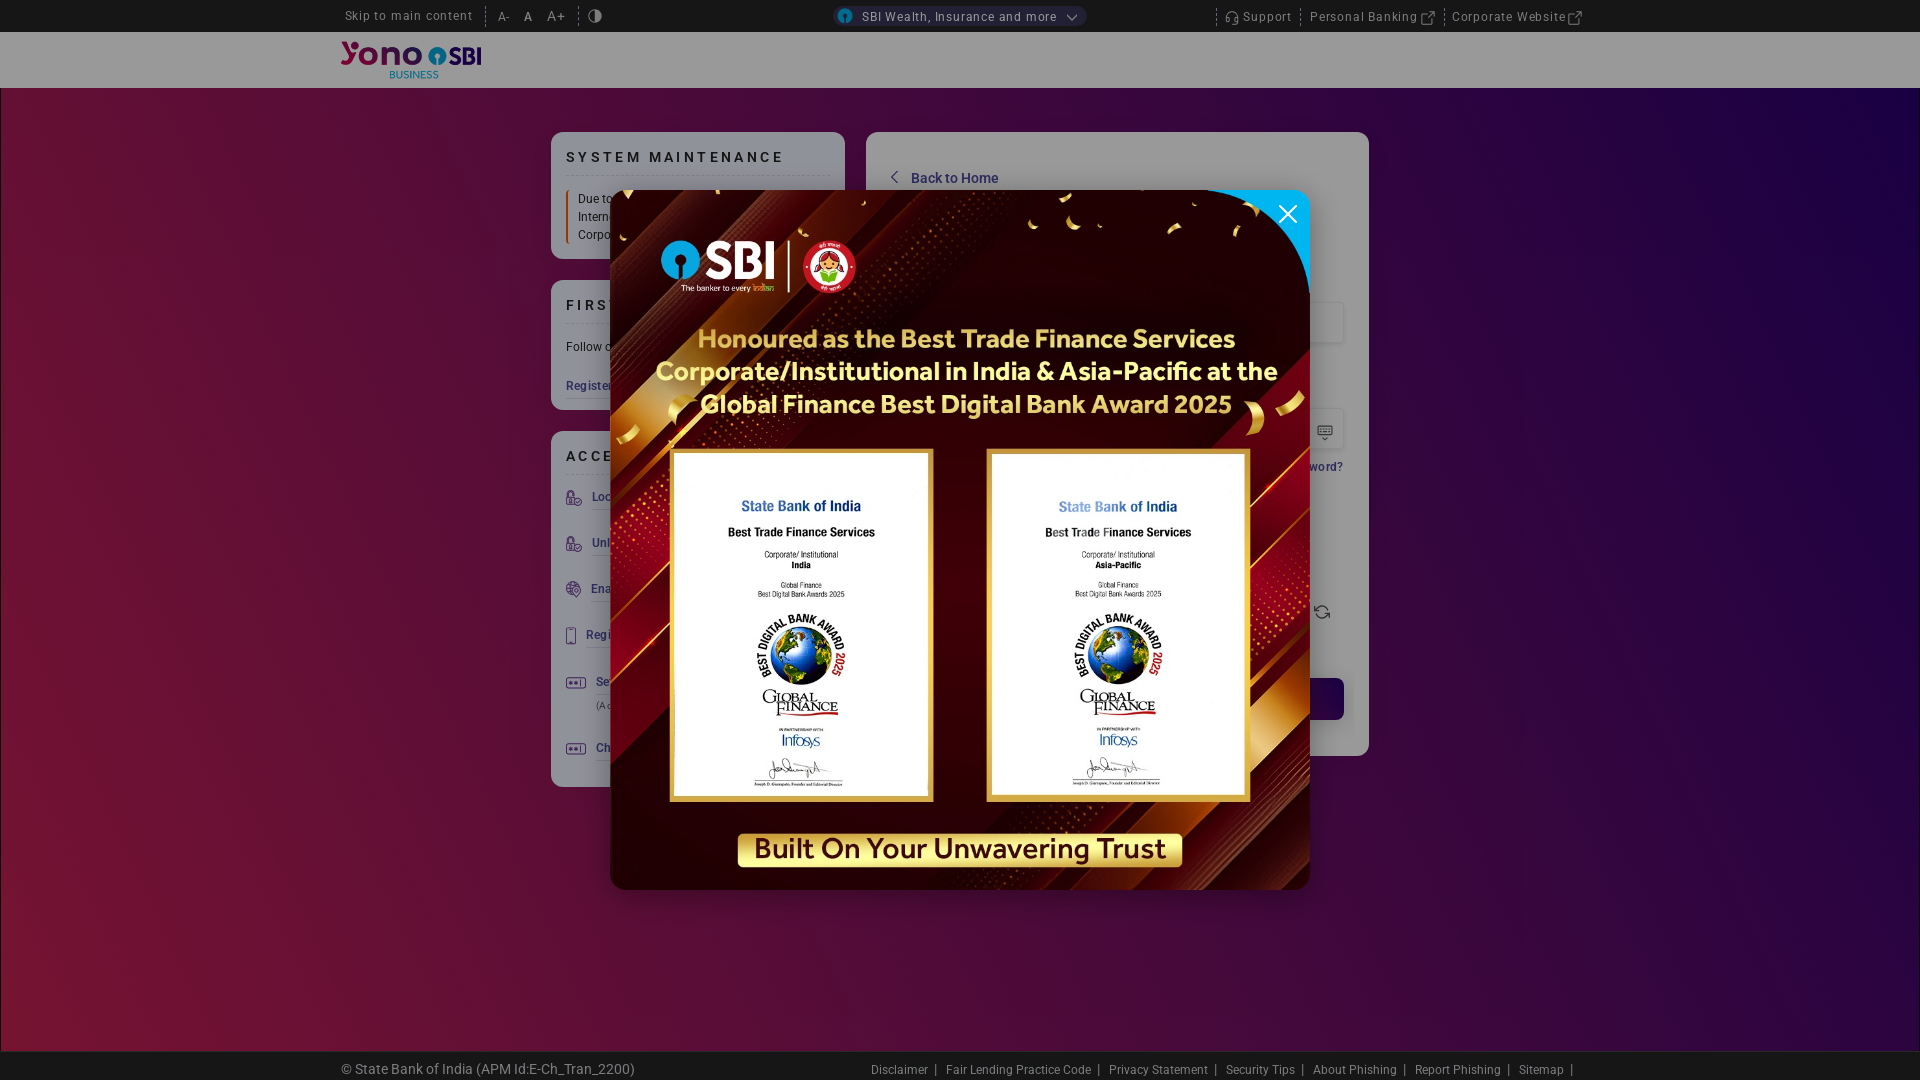